Tests radio button functionality by clicking a button to navigate to the form section, then clicking the second radio button and verifying it is checked.

Starting URL: https://demo.automationtesting.in/

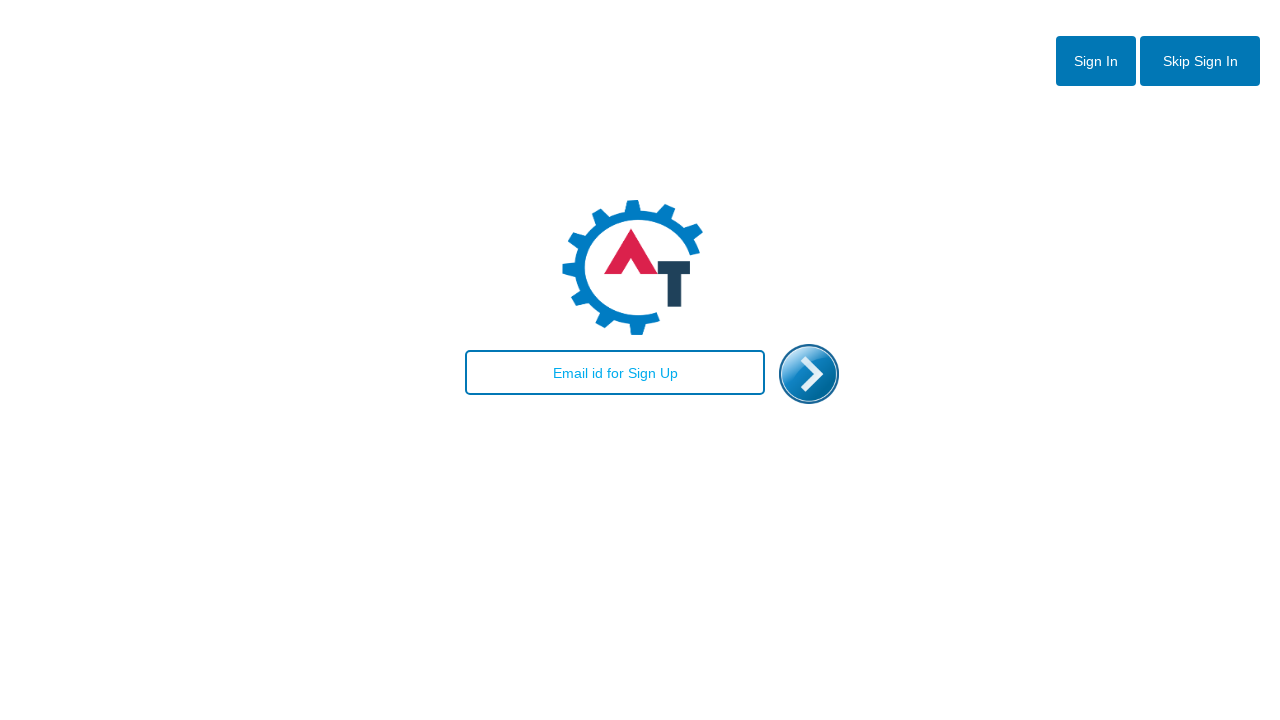

Clicked button with id 'btn2' to navigate to form section at (1200, 61) on xpath=//button[@id='btn2']
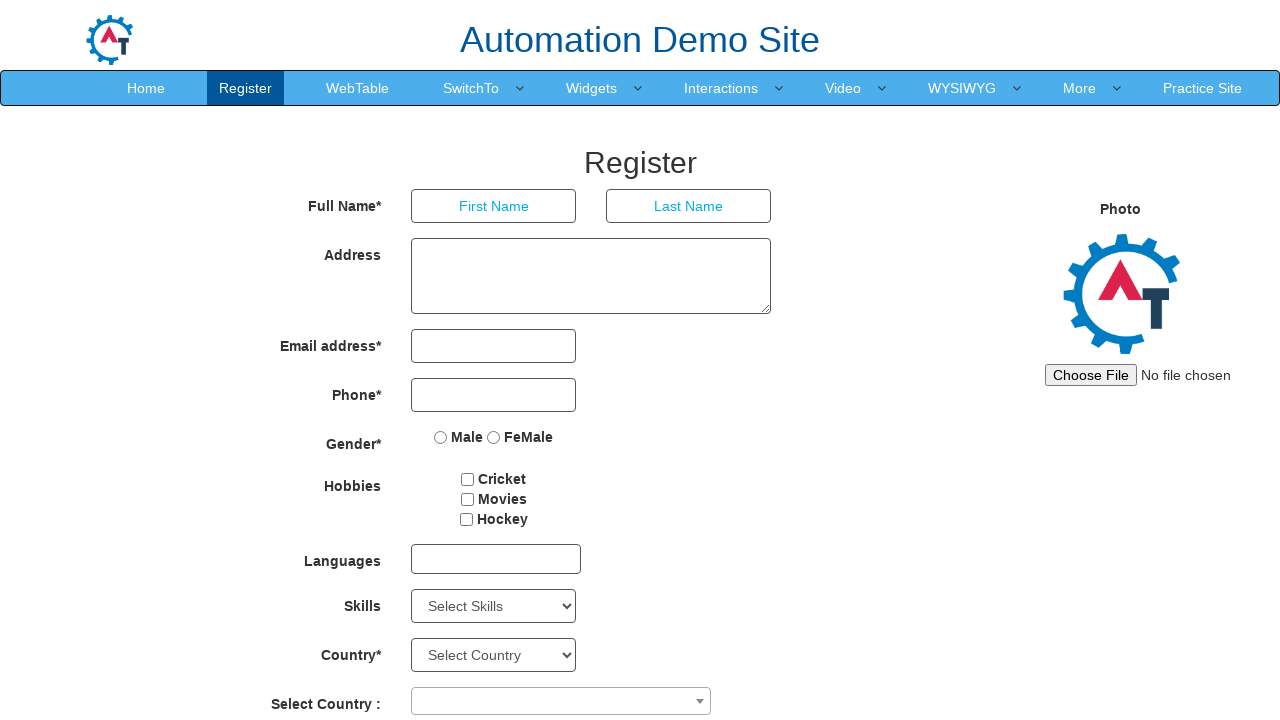

Clicked the second radio button (male option) at (494, 437) on (//input[@type='radio'])[2]
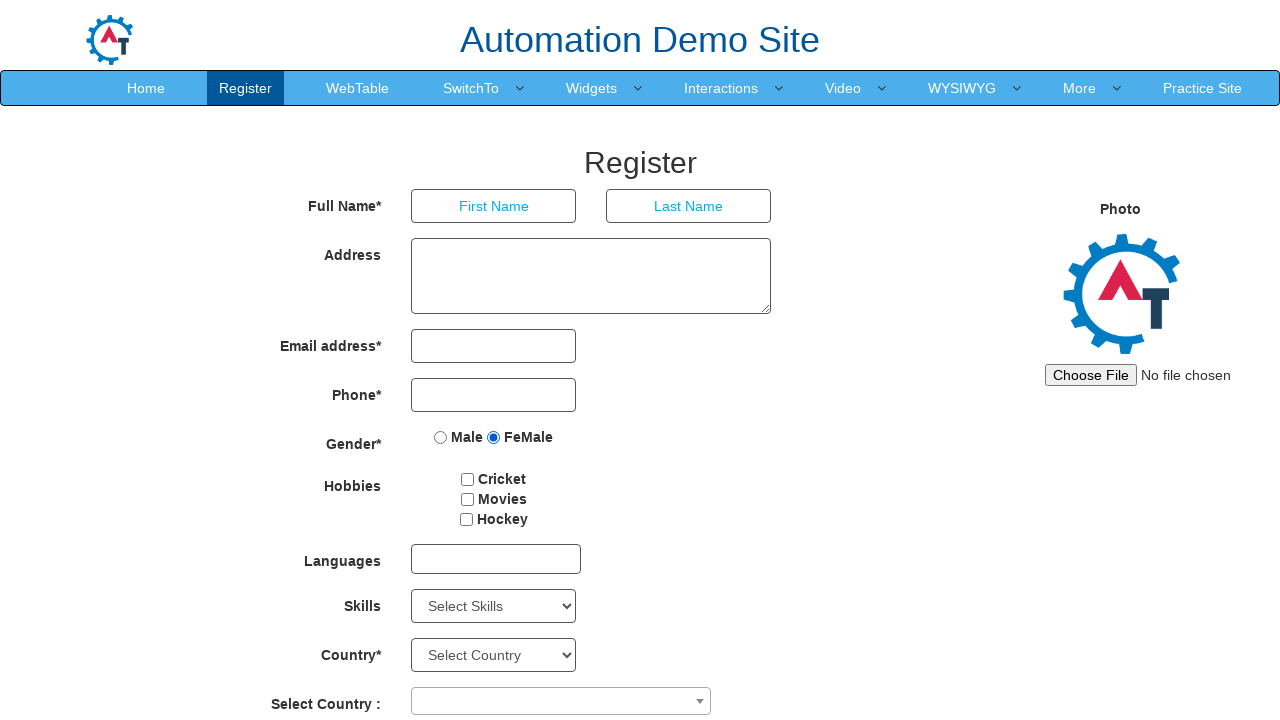

Verified the second radio button is checked
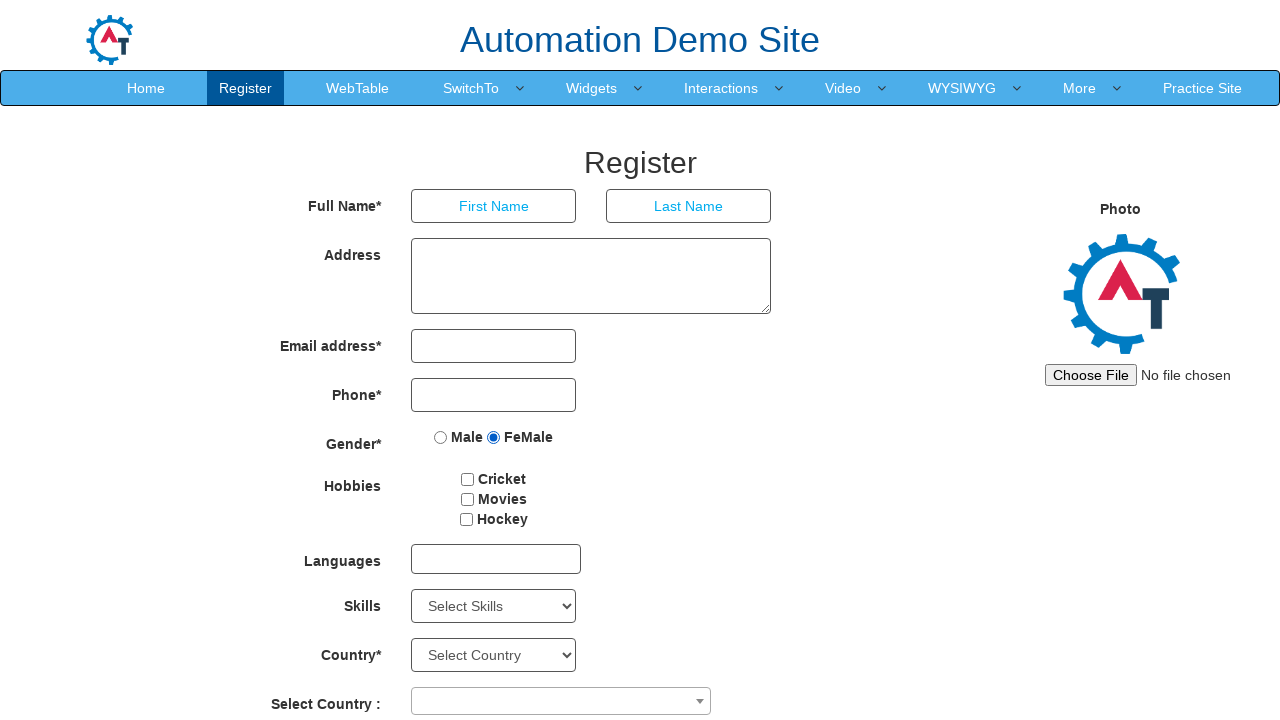

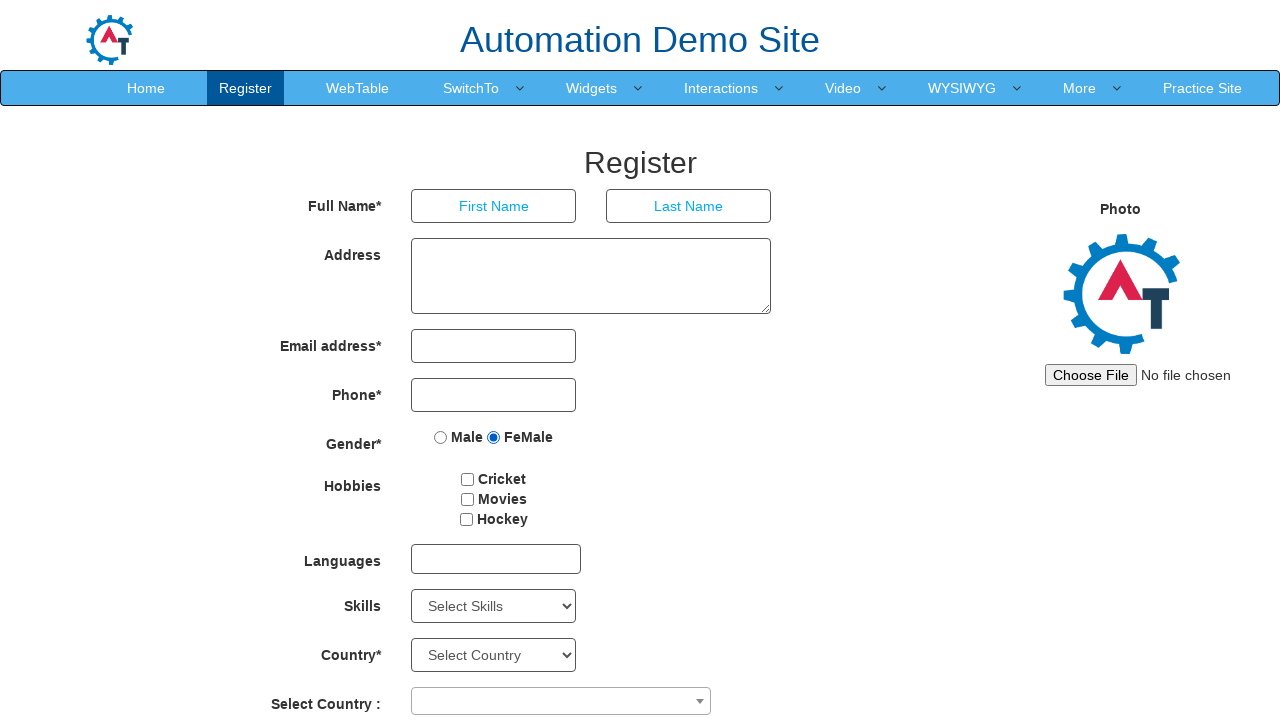